Tests radio button interaction on W3Schools tryit editor by switching to an iframe and clicking a radio button if it's not already selected

Starting URL: https://www.w3schools.com/tags/tryit.asp?filename=tryhtml5_input_type_radio

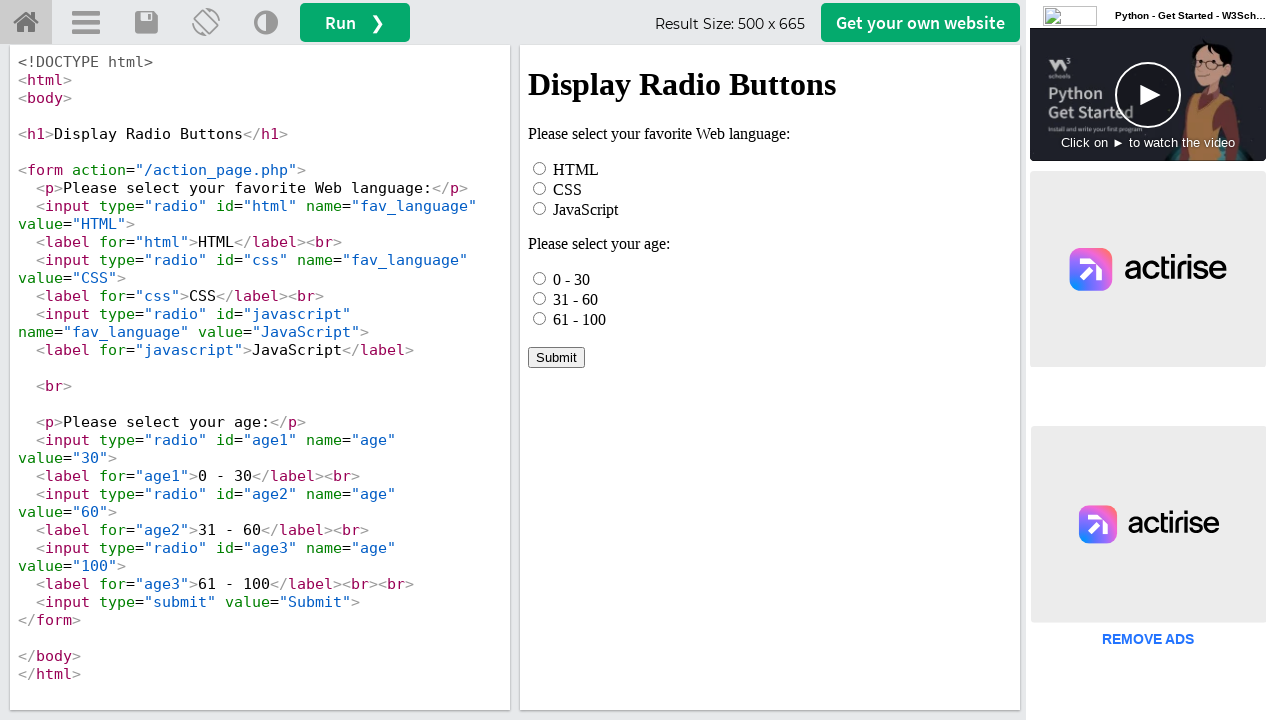

Located iframe with id 'iframeResult'
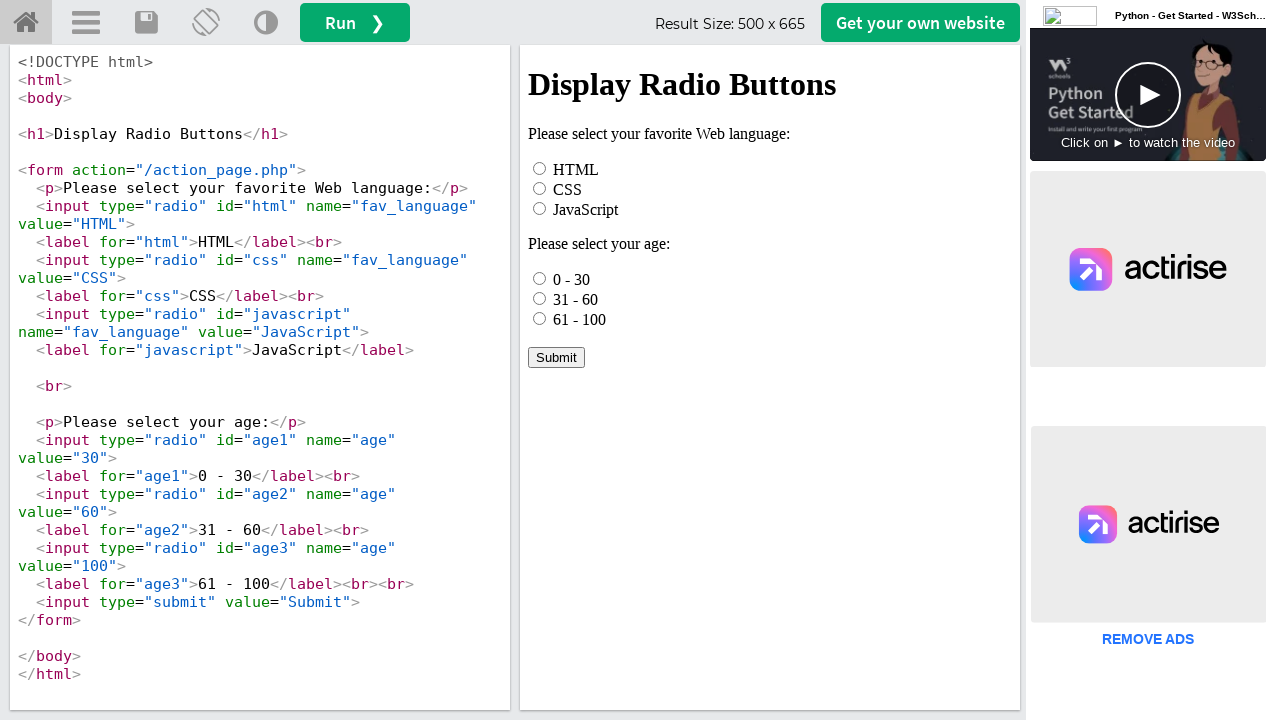

Located radio button element with id 'html' in iframe
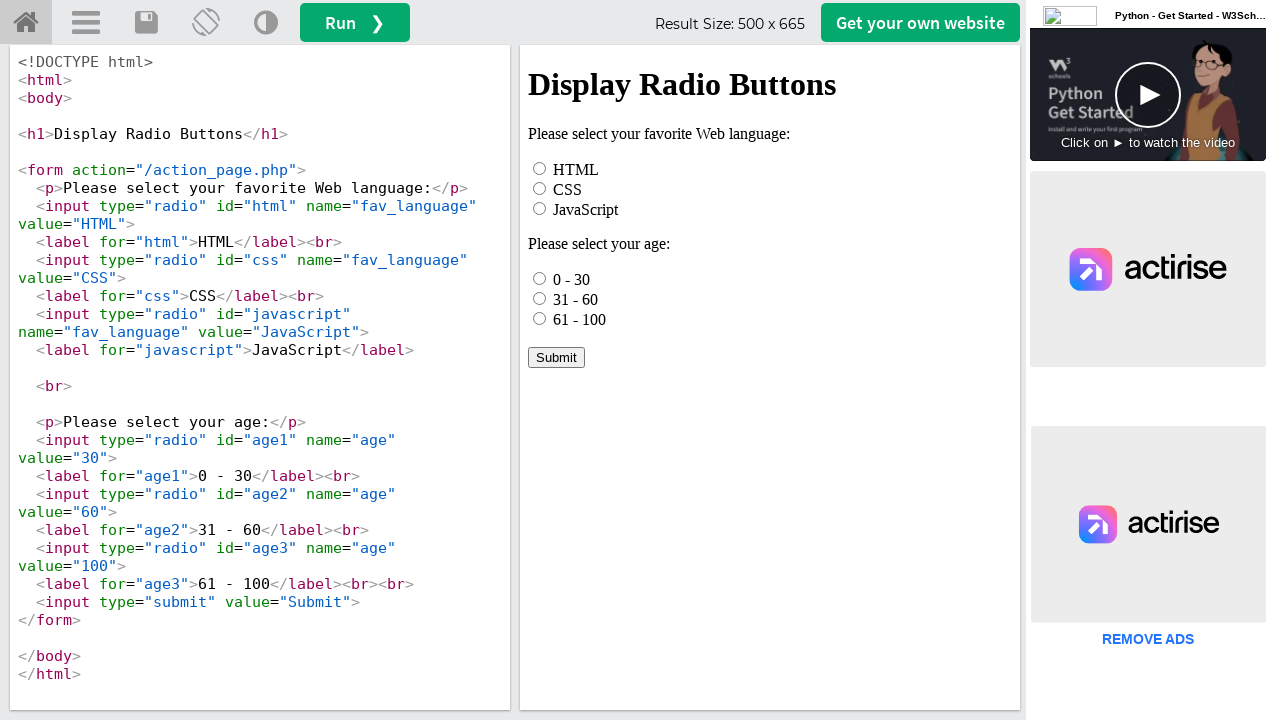

Radio button was not selected, clicked it at (540, 168) on #iframeResult >> internal:control=enter-frame >> xpath=//*[@id="html"]
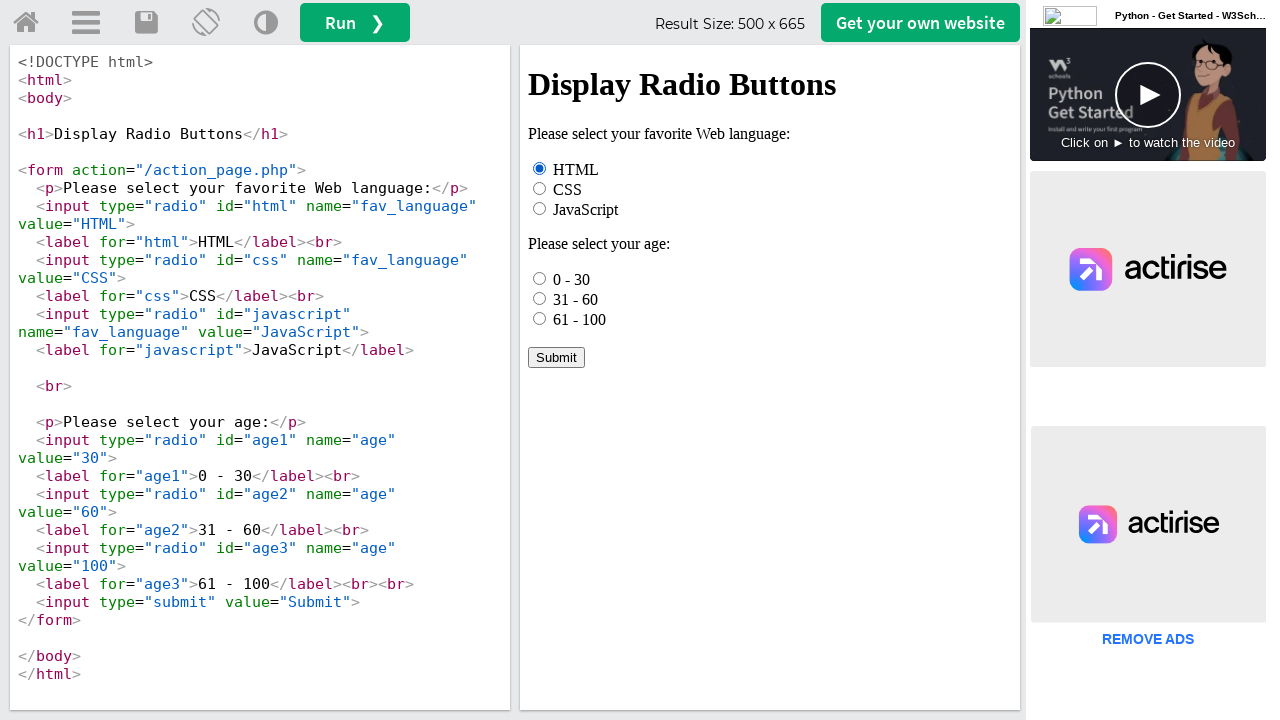

Waited 2 seconds
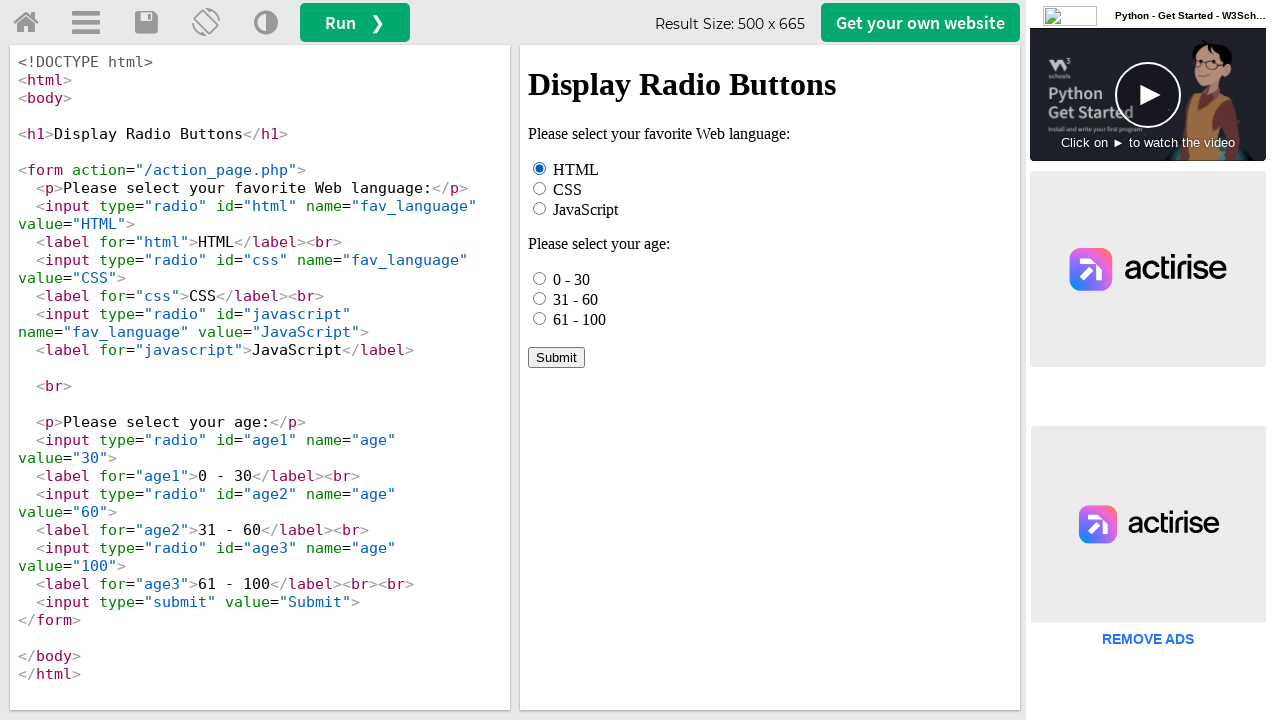

Radio button is selected after wait
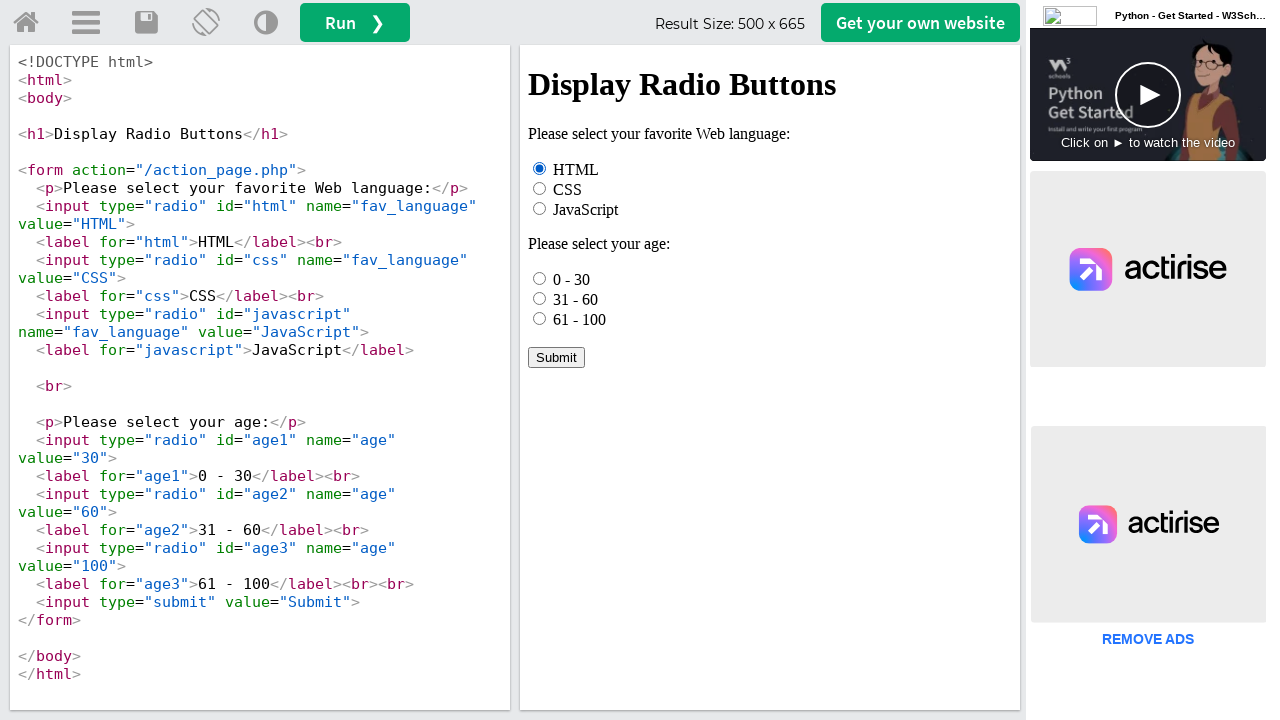

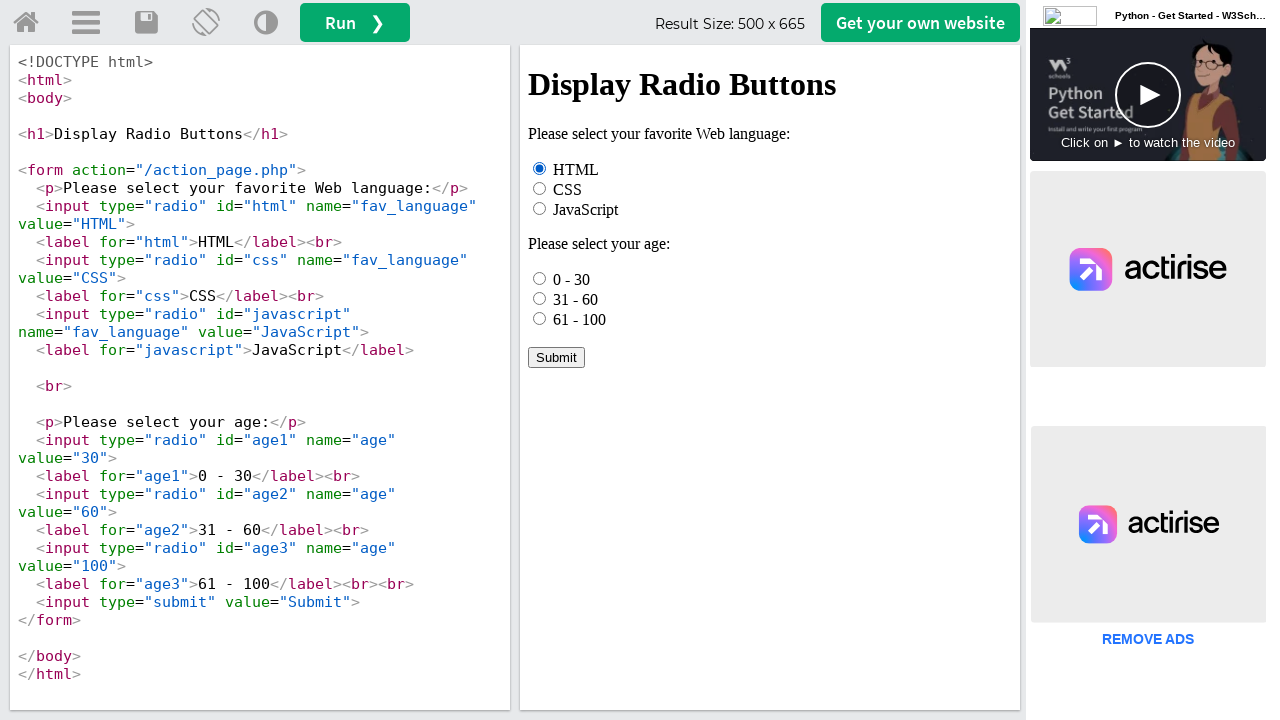